Tests triggering and accepting a basic JavaScript alert

Starting URL: https://testpages.eviltester.com/styled/alerts/alert-test.html

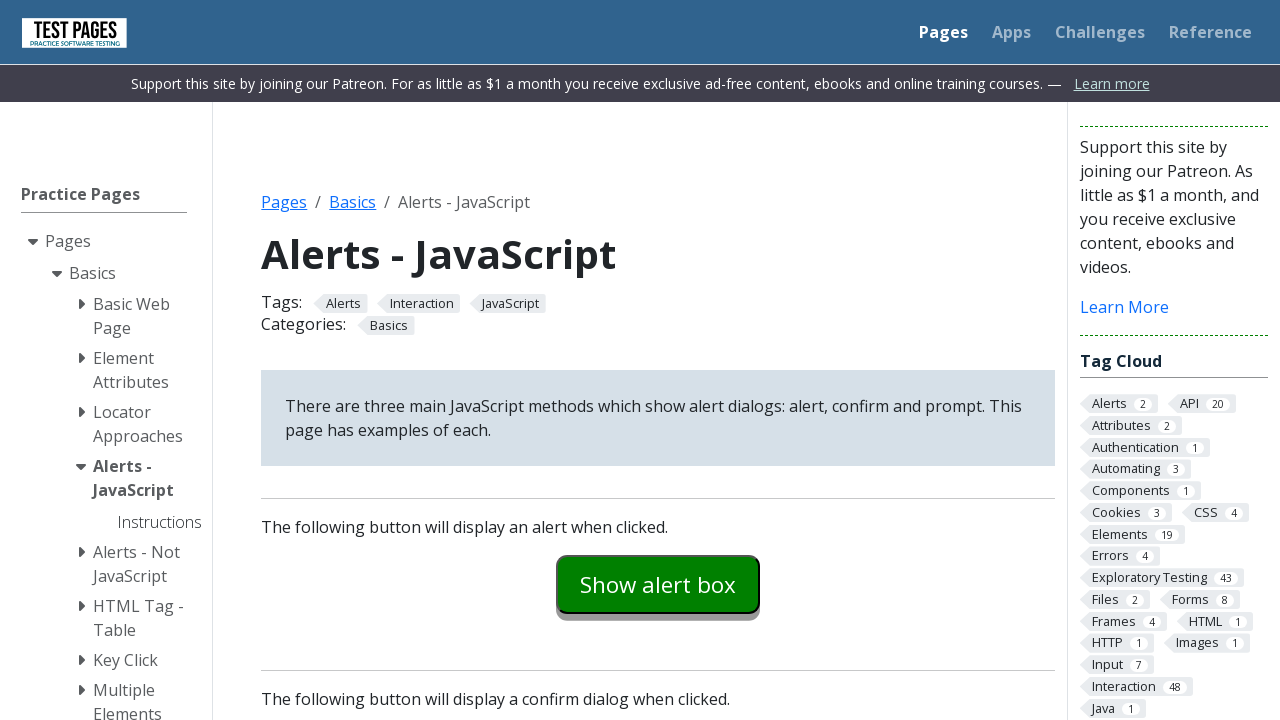

Set up dialog handler to automatically accept alerts
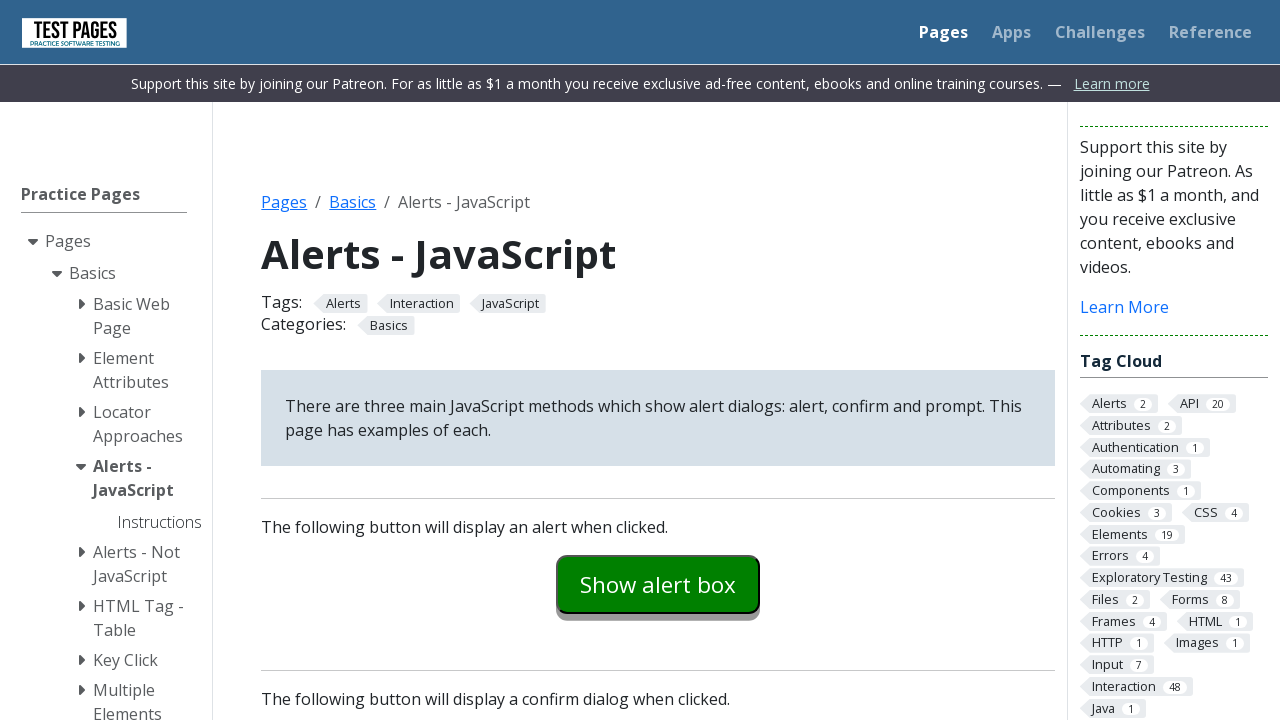

Clicked alert button to trigger JavaScript alert at (658, 584) on #alertexamples
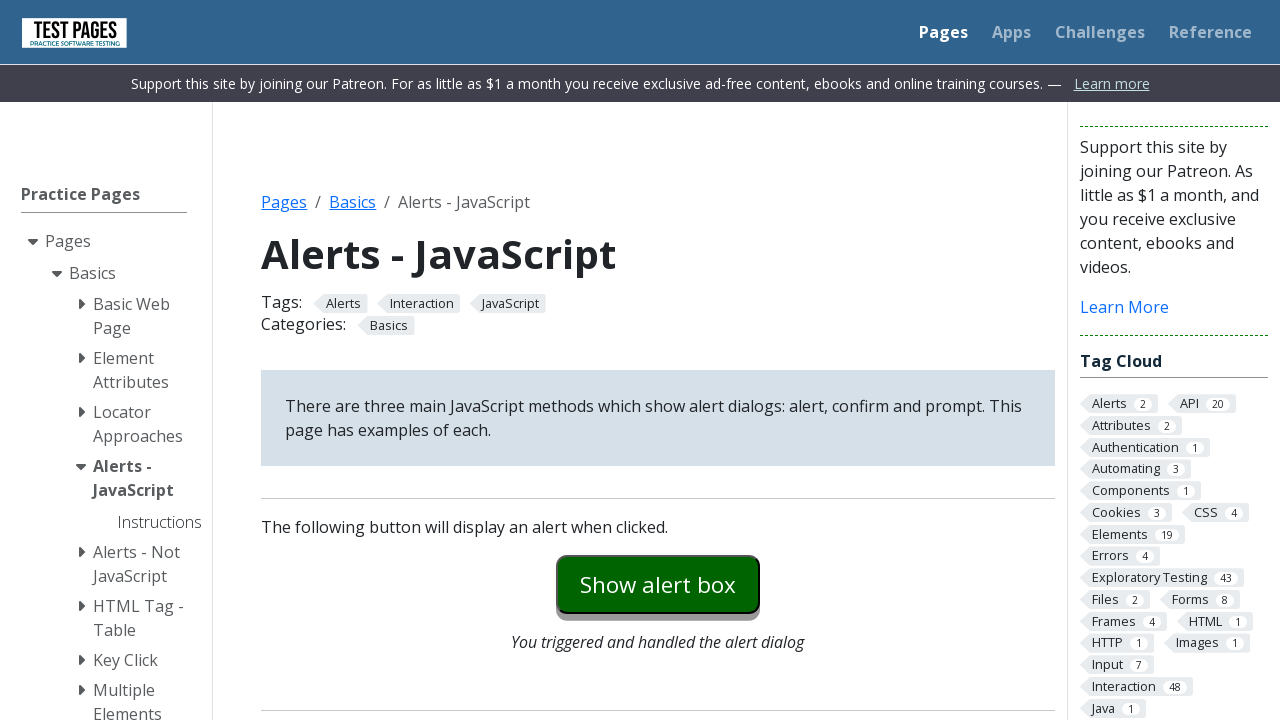

Alert explanation text loaded and alert was accepted
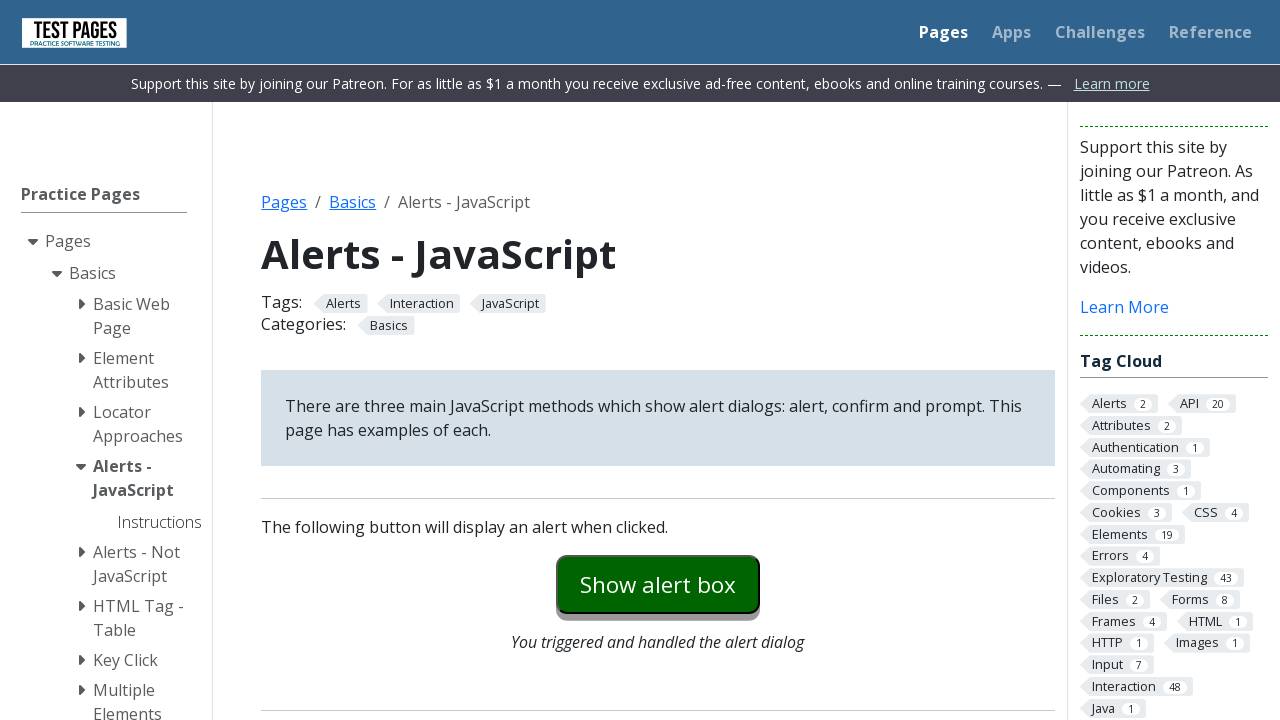

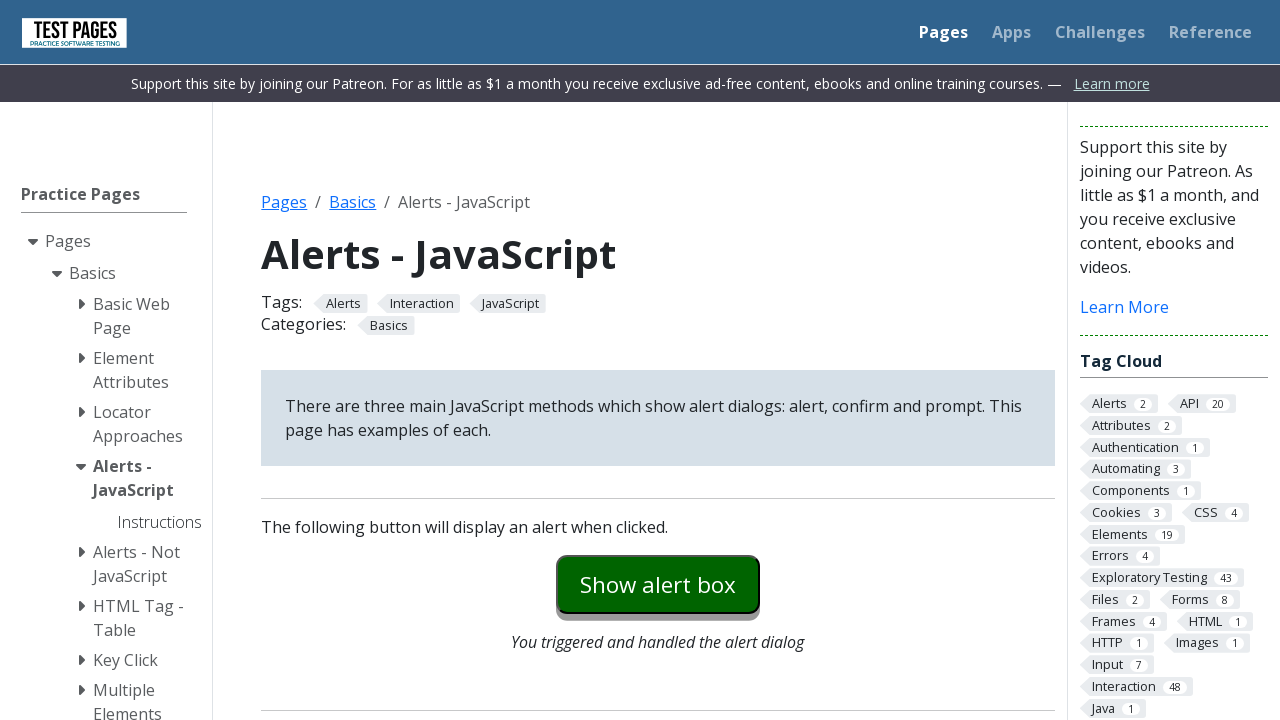